Verifies the page title of the OrangeHRM page

Starting URL: https://opensource-demo.orangehrmlive.com/web/index.php/auth/login

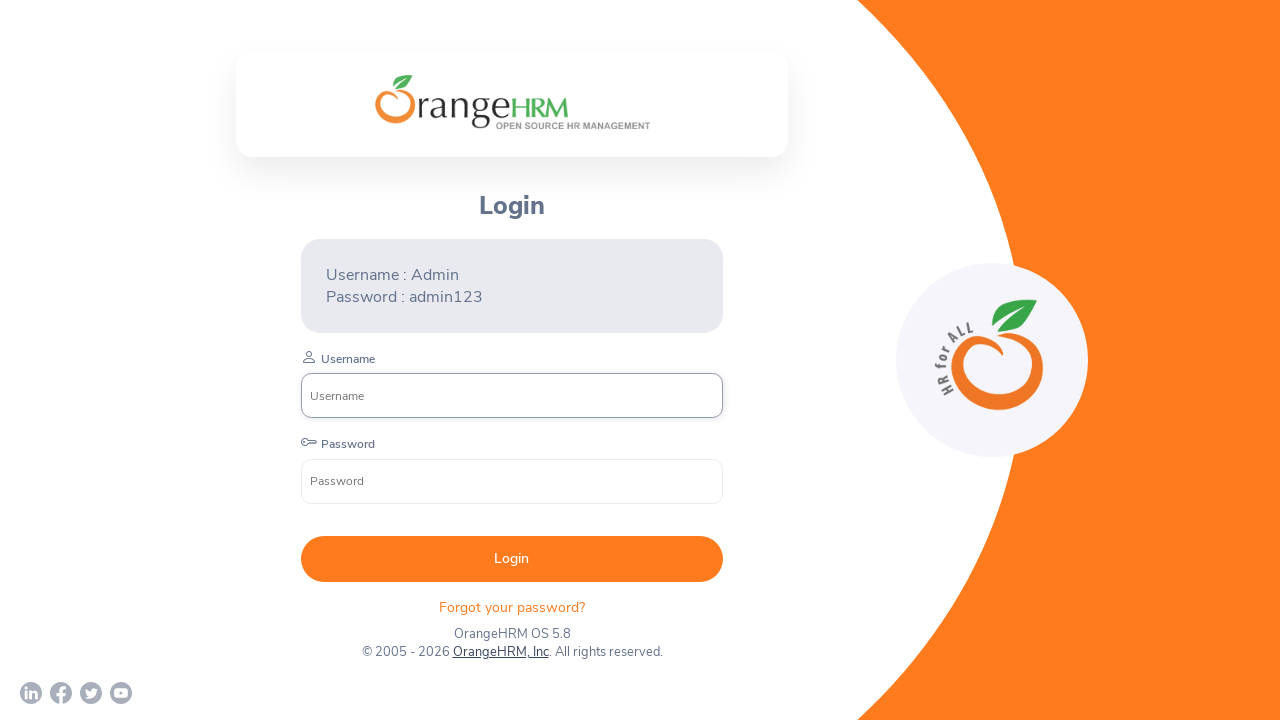

Verified page title is 'OrangeHRM'
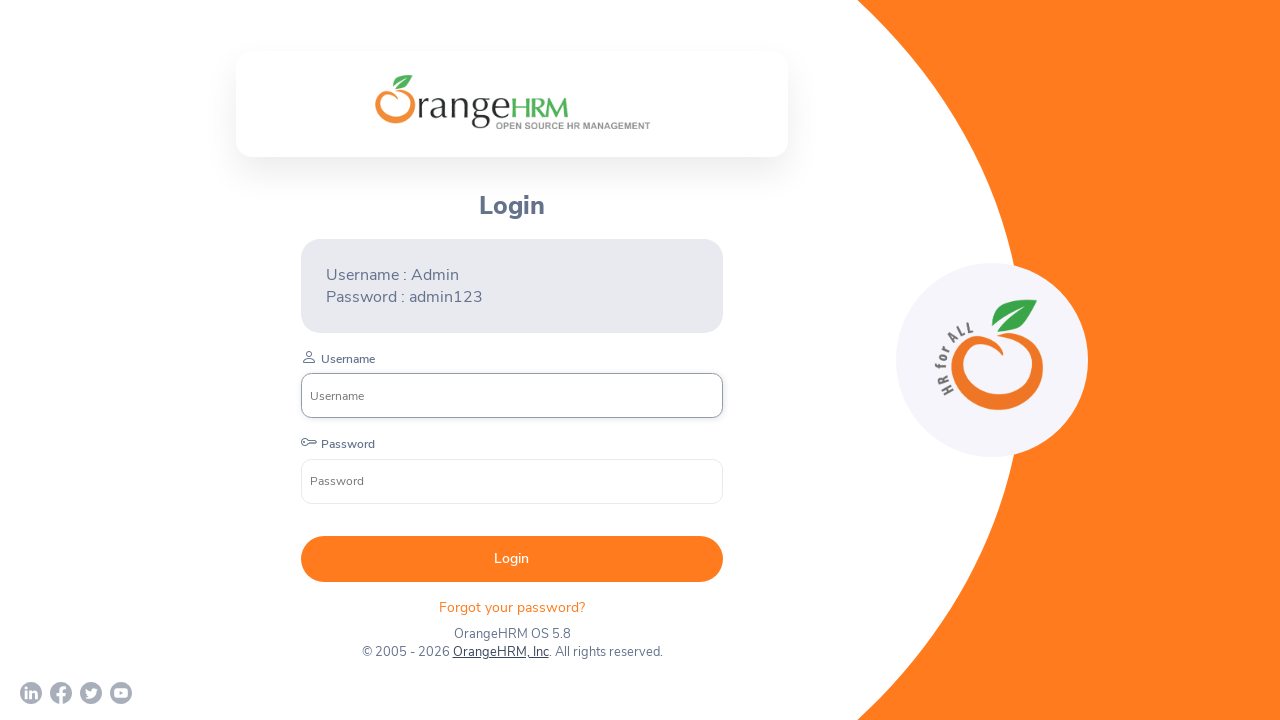

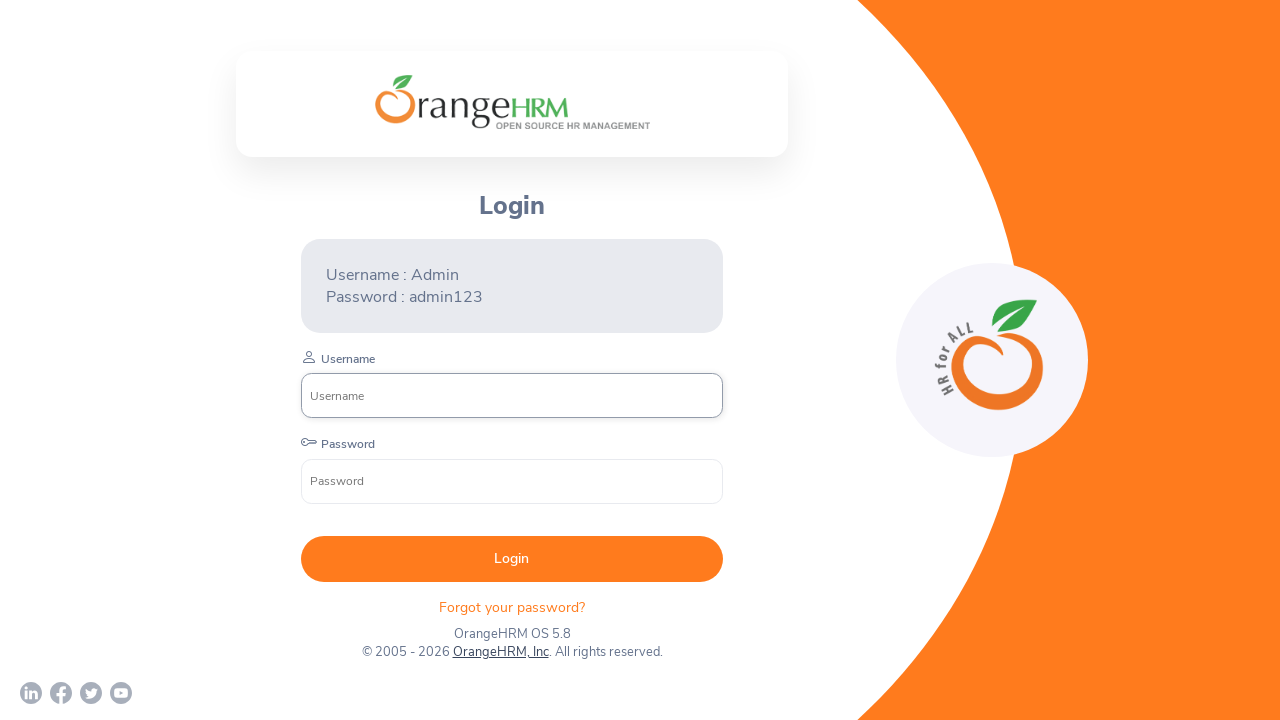